Tests browser navigation by visiting multiple pages, refreshing, and using the back button to verify navigation history works correctly

Starting URL: https://www.epam.com/

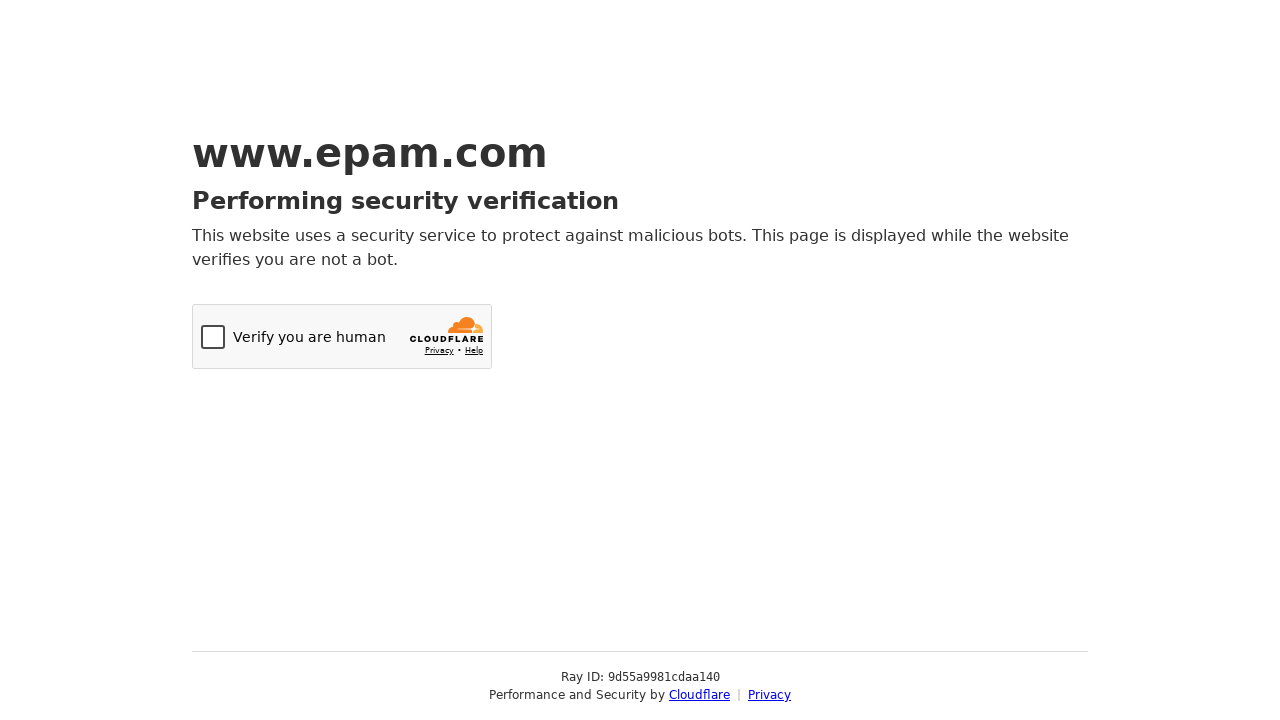

Navigated to 'how-we-do-it' page
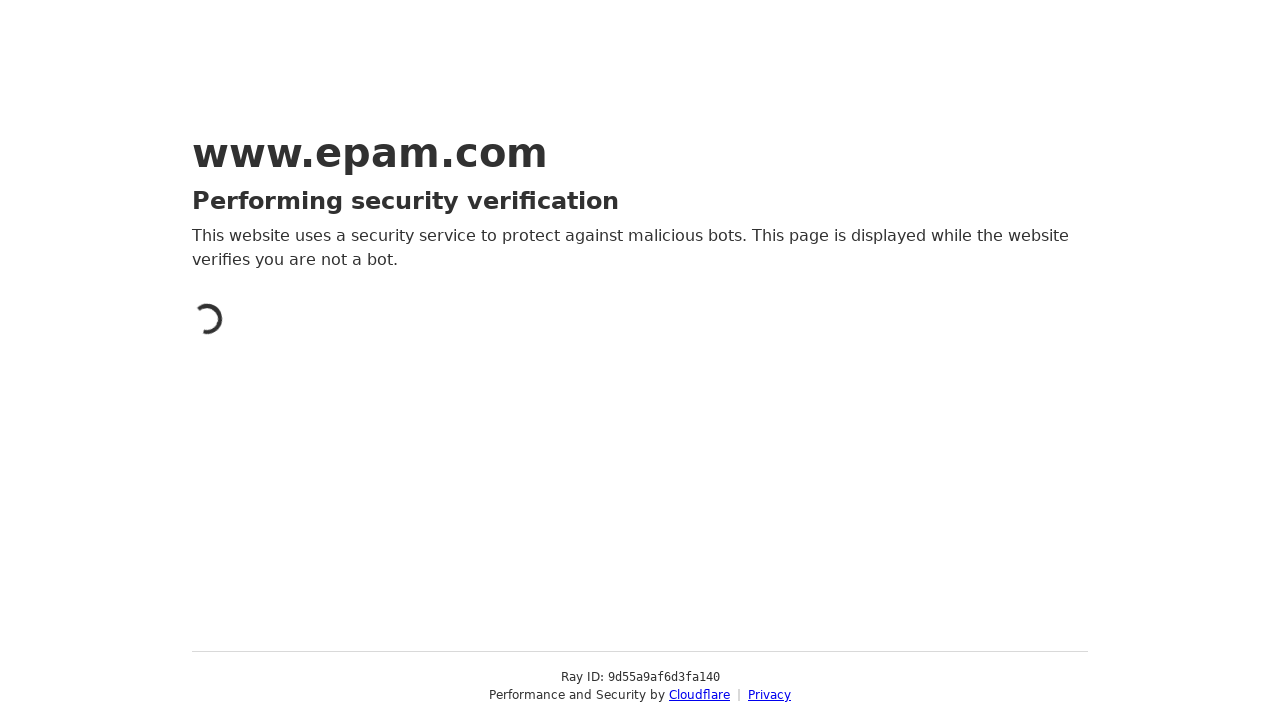

Navigated to 'our-work' page
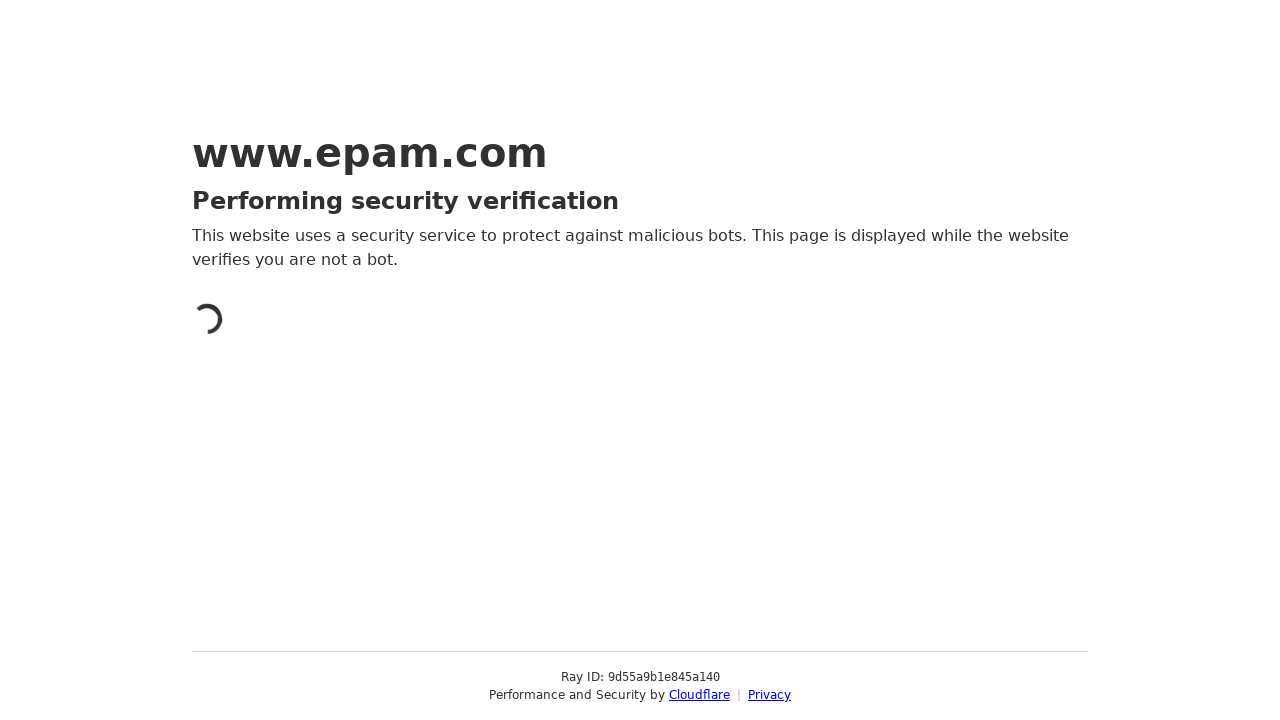

Refreshed the current page
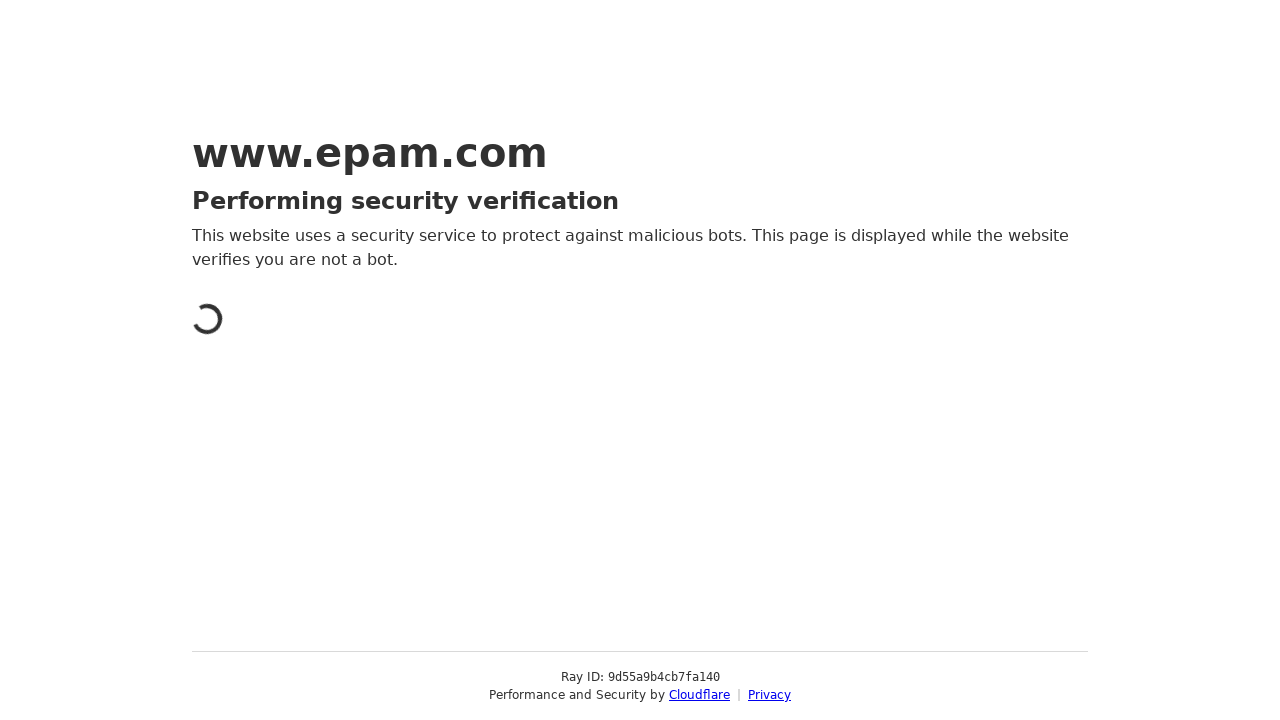

Used back button to navigate to previous page
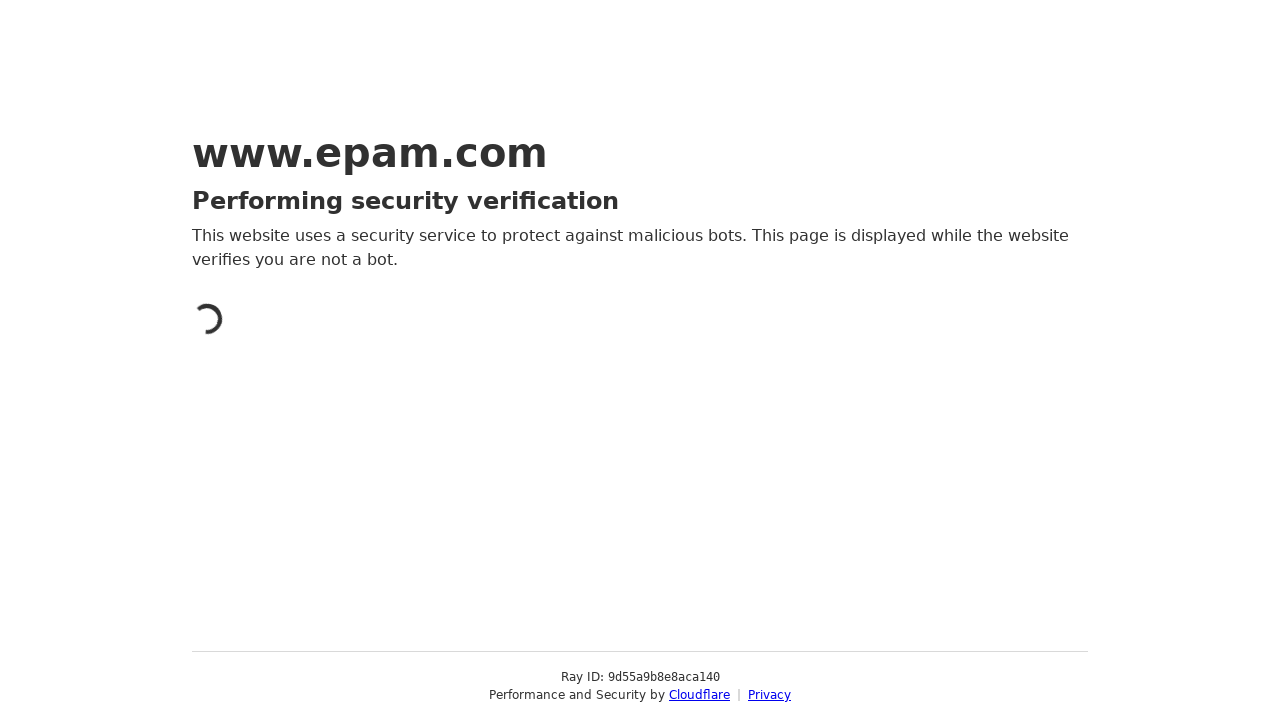

Verified that navigation back returned to 'how-we-do-it' page
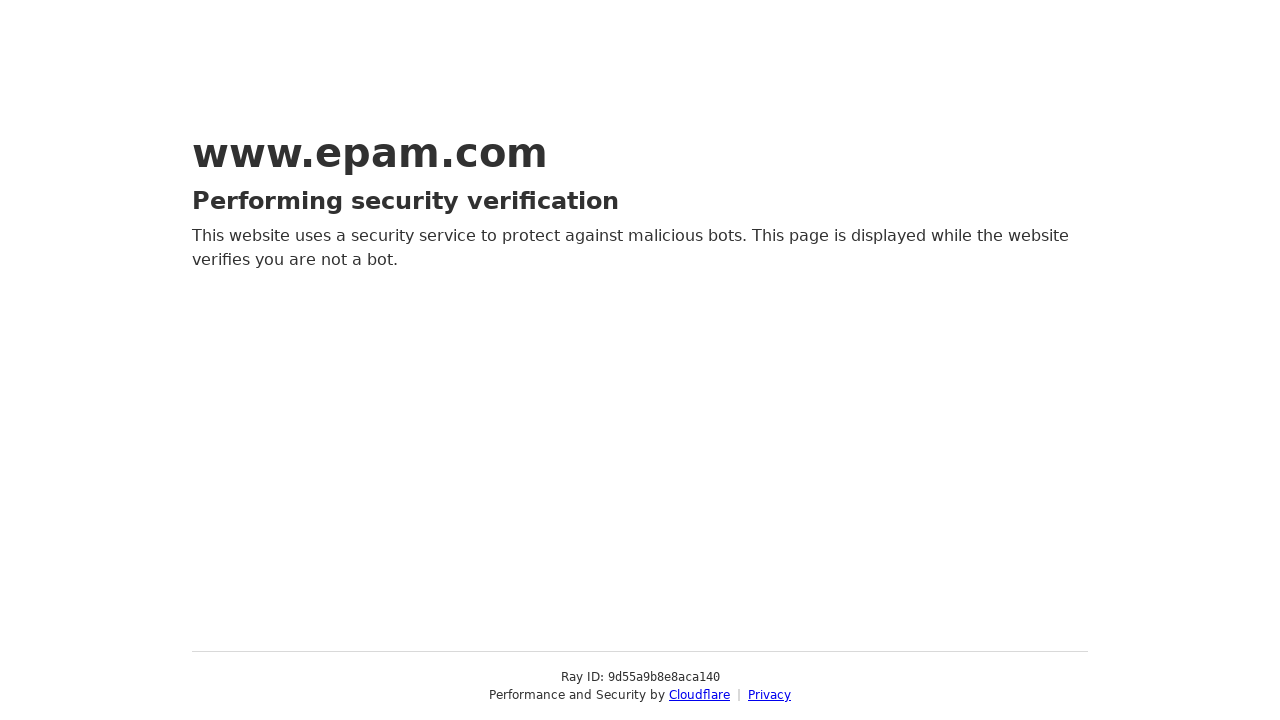

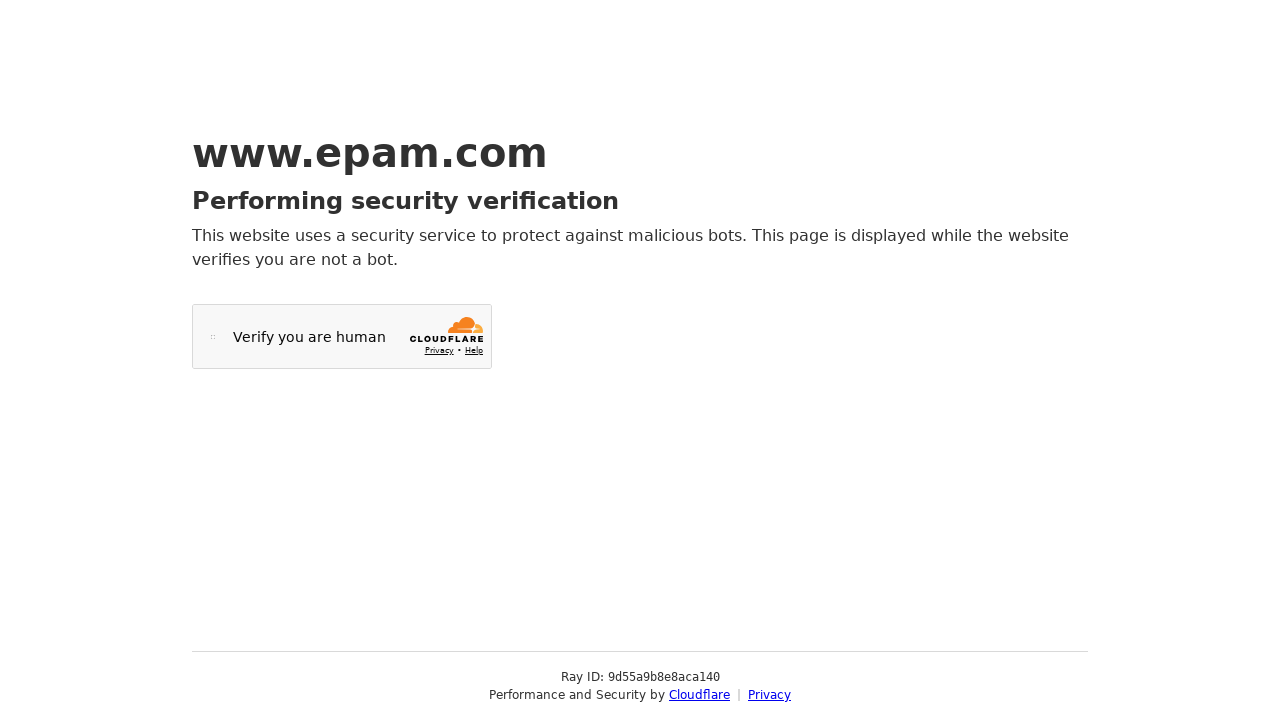